Tests the TodoMVC application by adding a new todo item. Clicks on the input placeholder, fills in a task name, and submits it by pressing Enter.

Starting URL: https://demo.playwright.dev/todomvc/#/

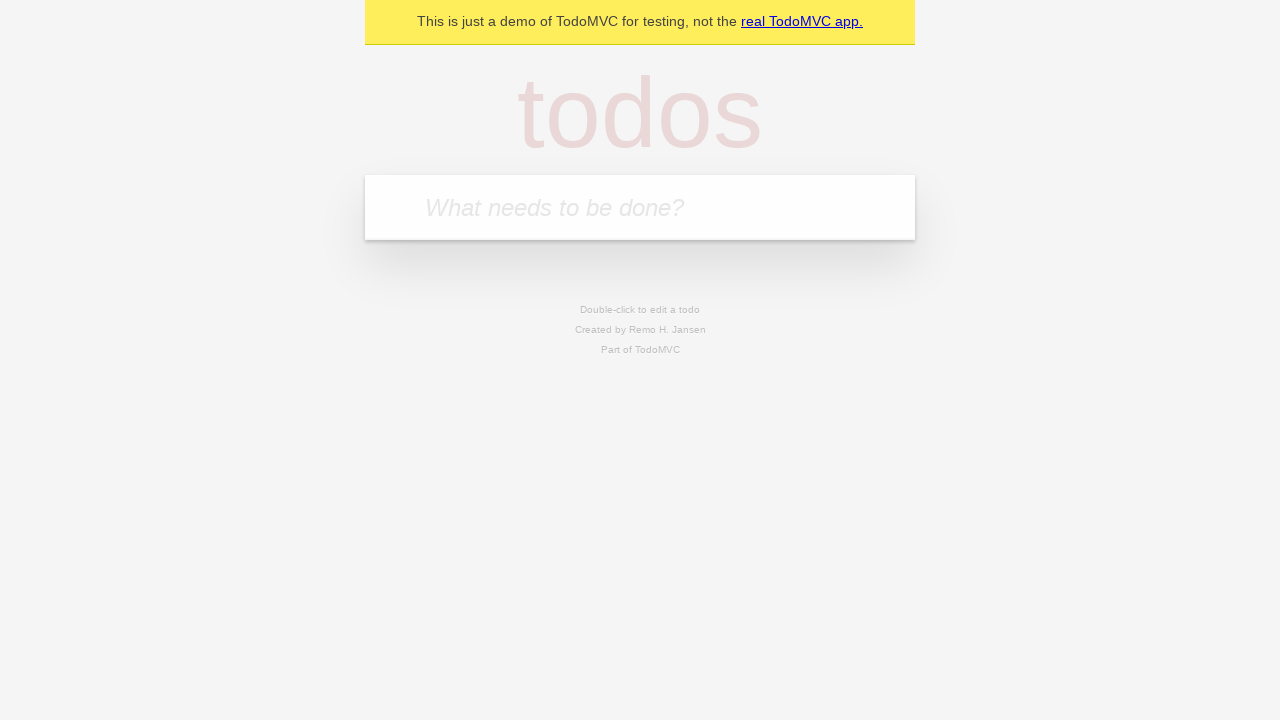

Clicked on the todo input field at (640, 207) on internal:attr=[placeholder="What needs to be done?"i]
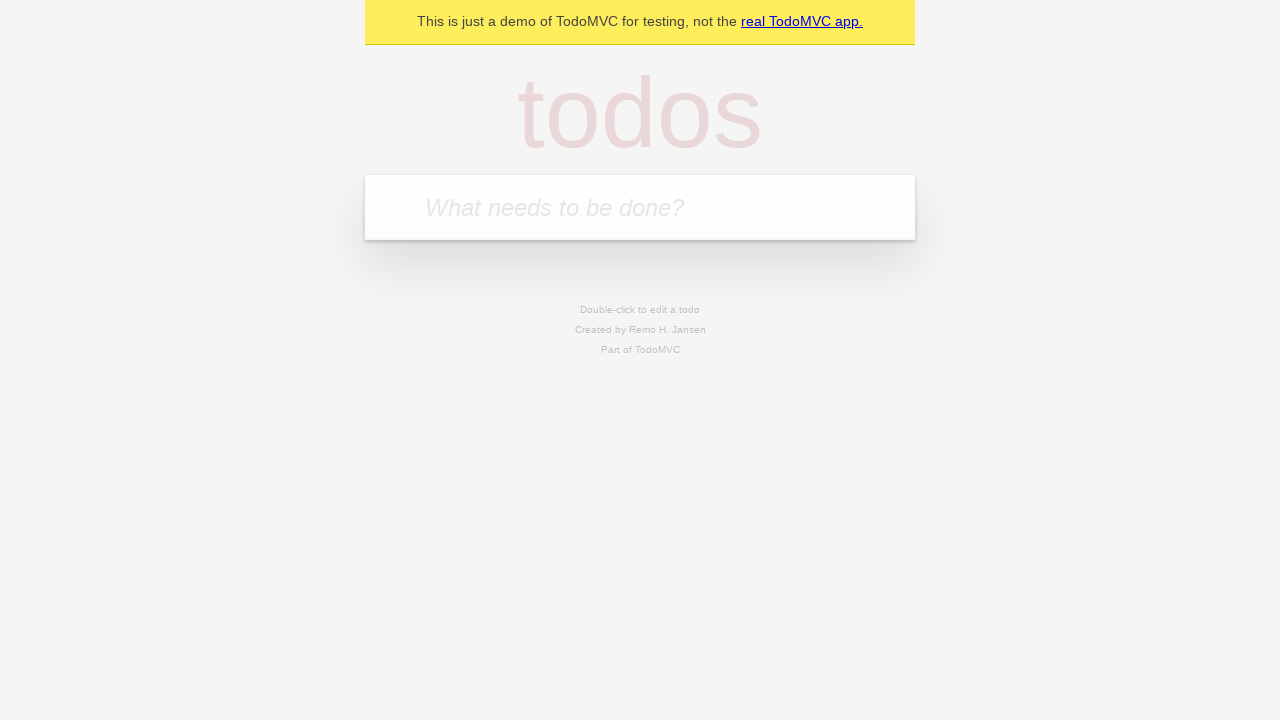

Filled input field with 'Buy groceries' on internal:attr=[placeholder="What needs to be done?"i]
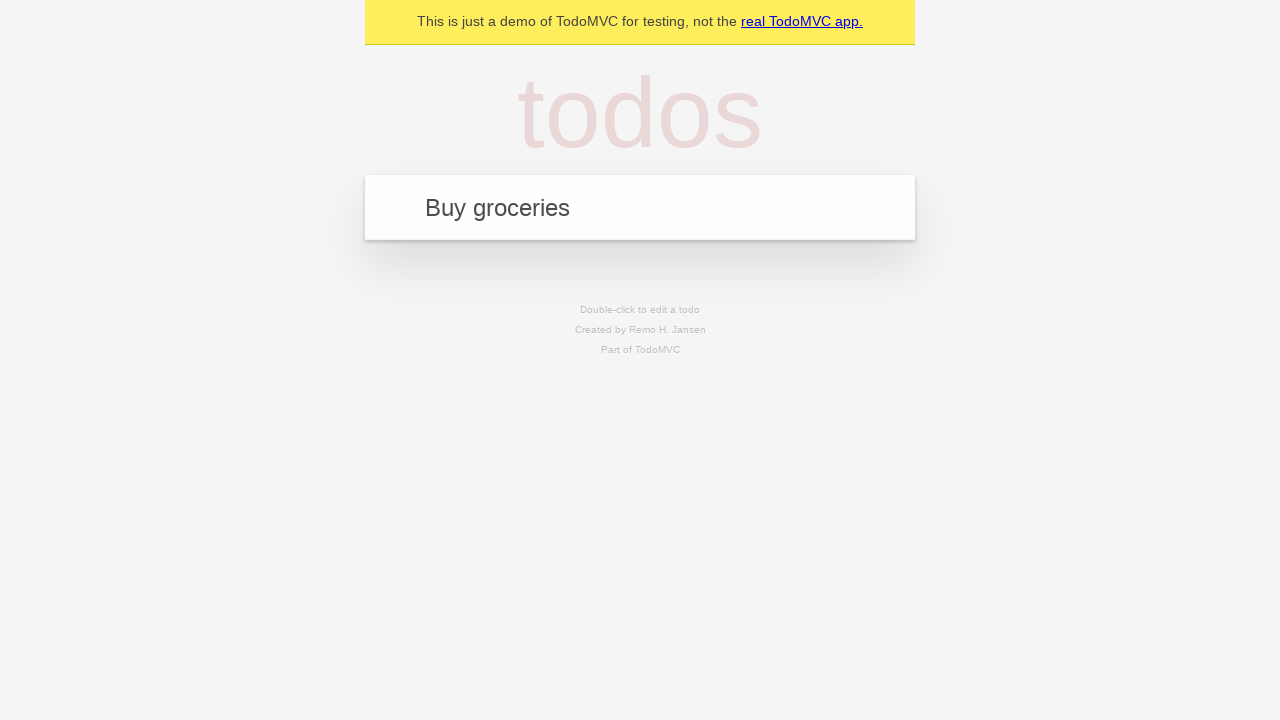

Pressed Enter to submit the new todo item on internal:attr=[placeholder="What needs to be done?"i]
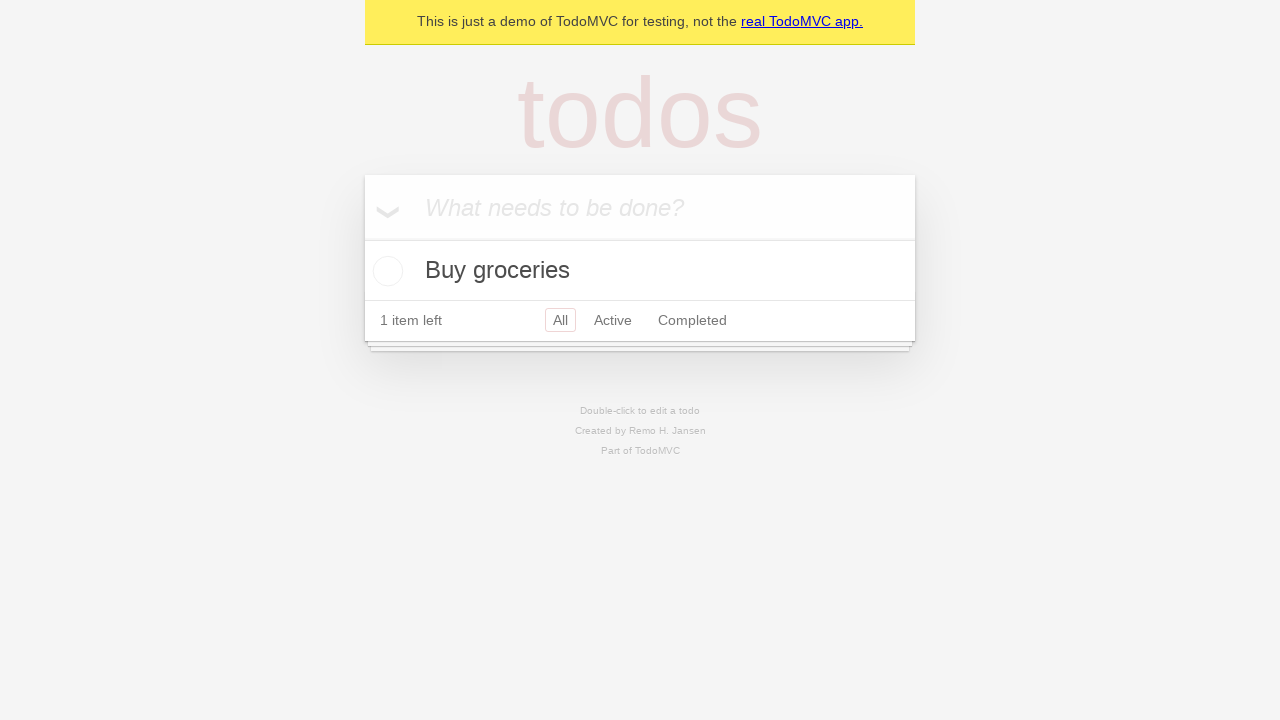

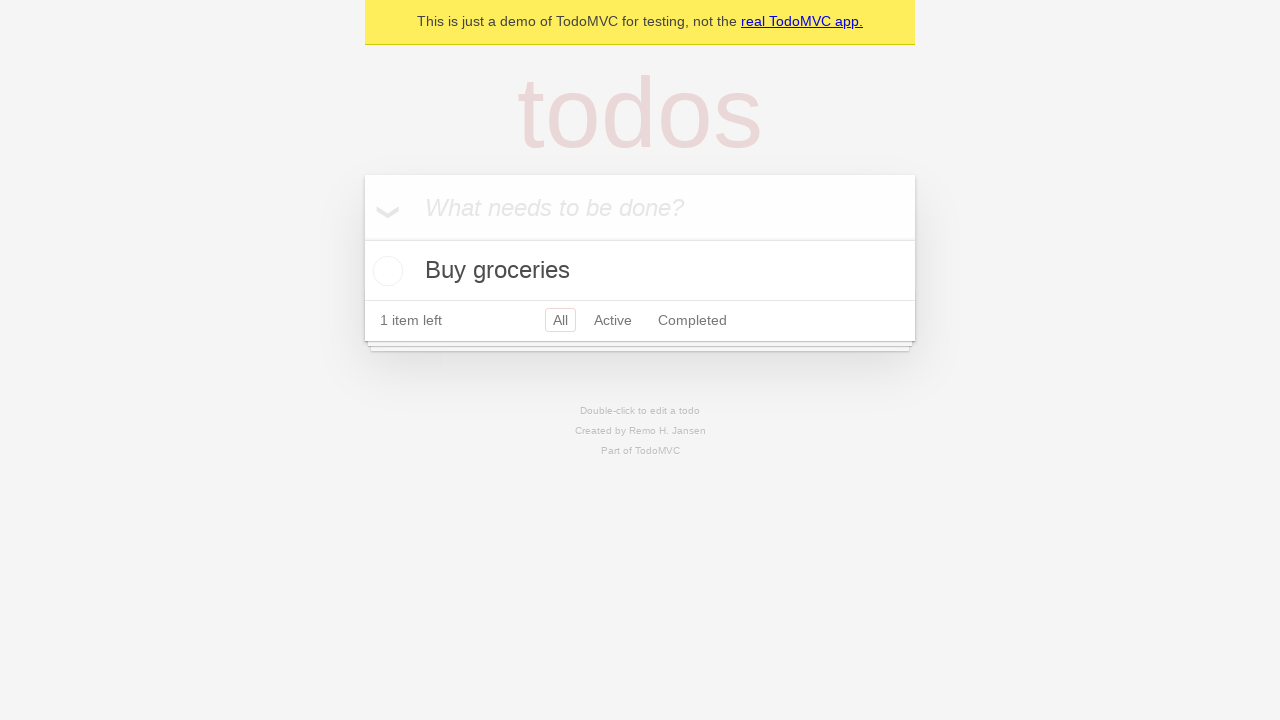